Tests filtering elements by absence of child element and counting results

Starting URL: https://playwright.dev/python/docs/locators

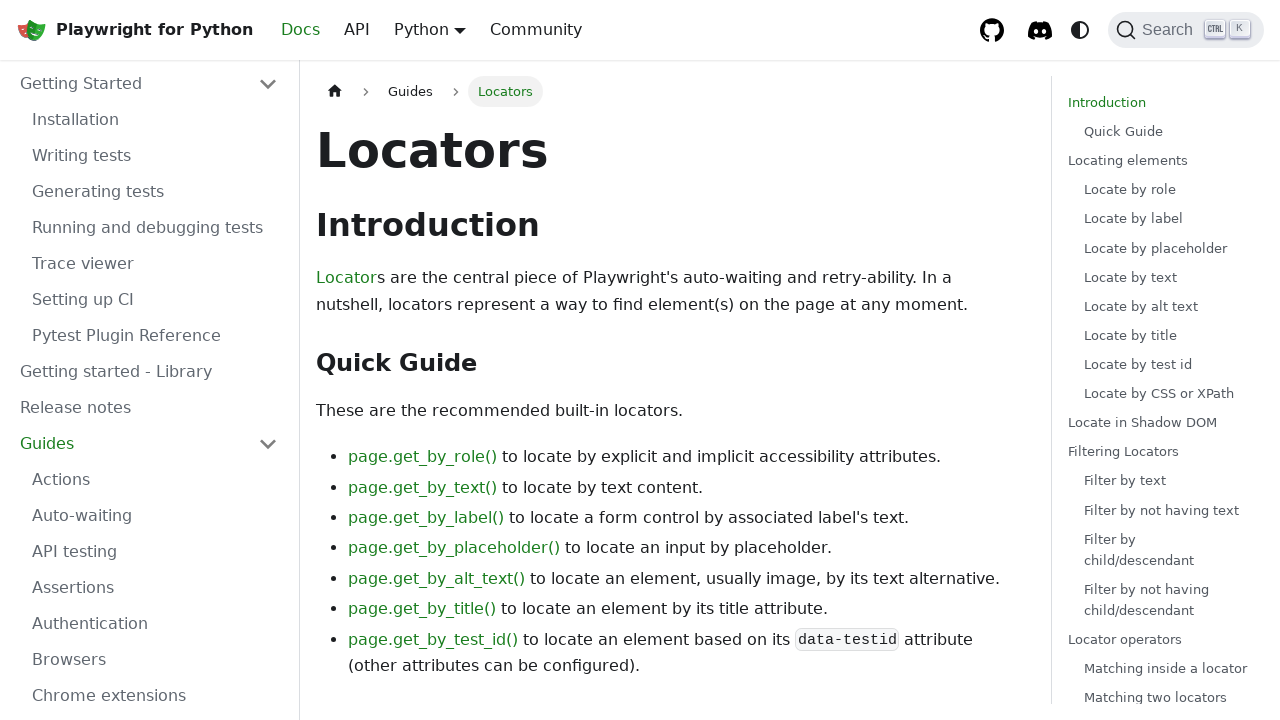

Navigated to Playwright Python locators documentation
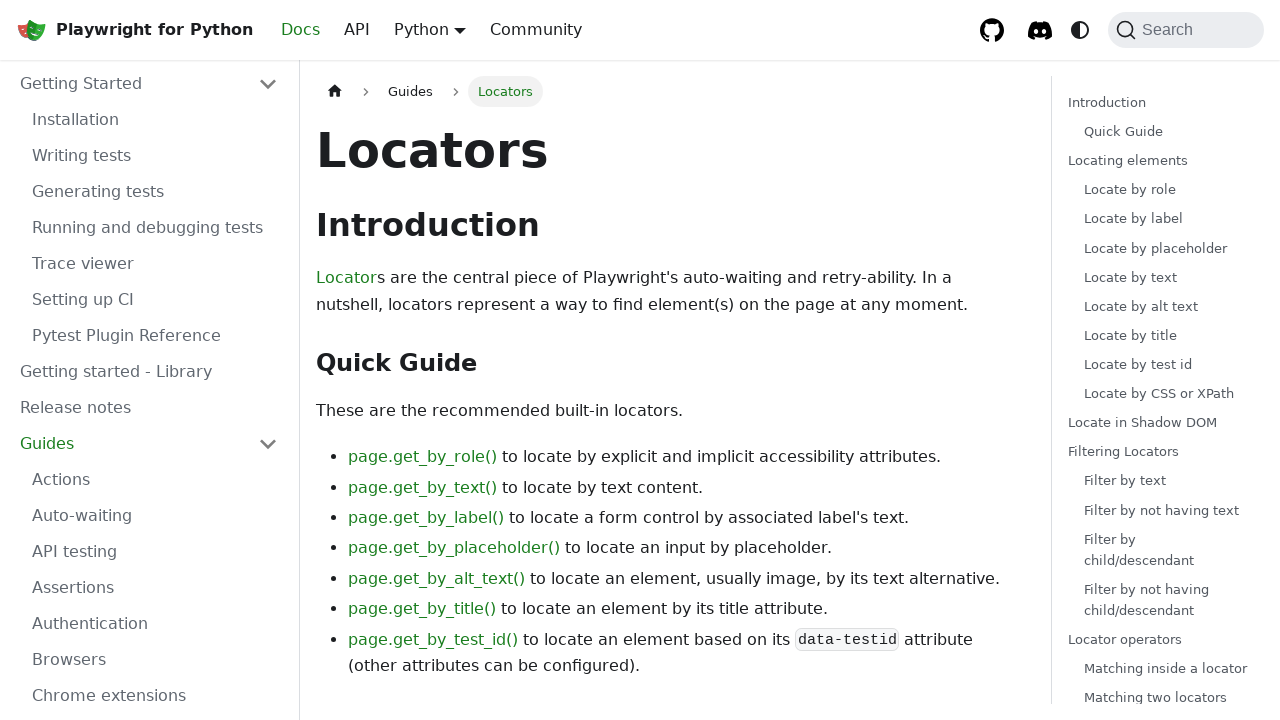

Filtered lists by absence of 'Locating elements' listitem and counted results
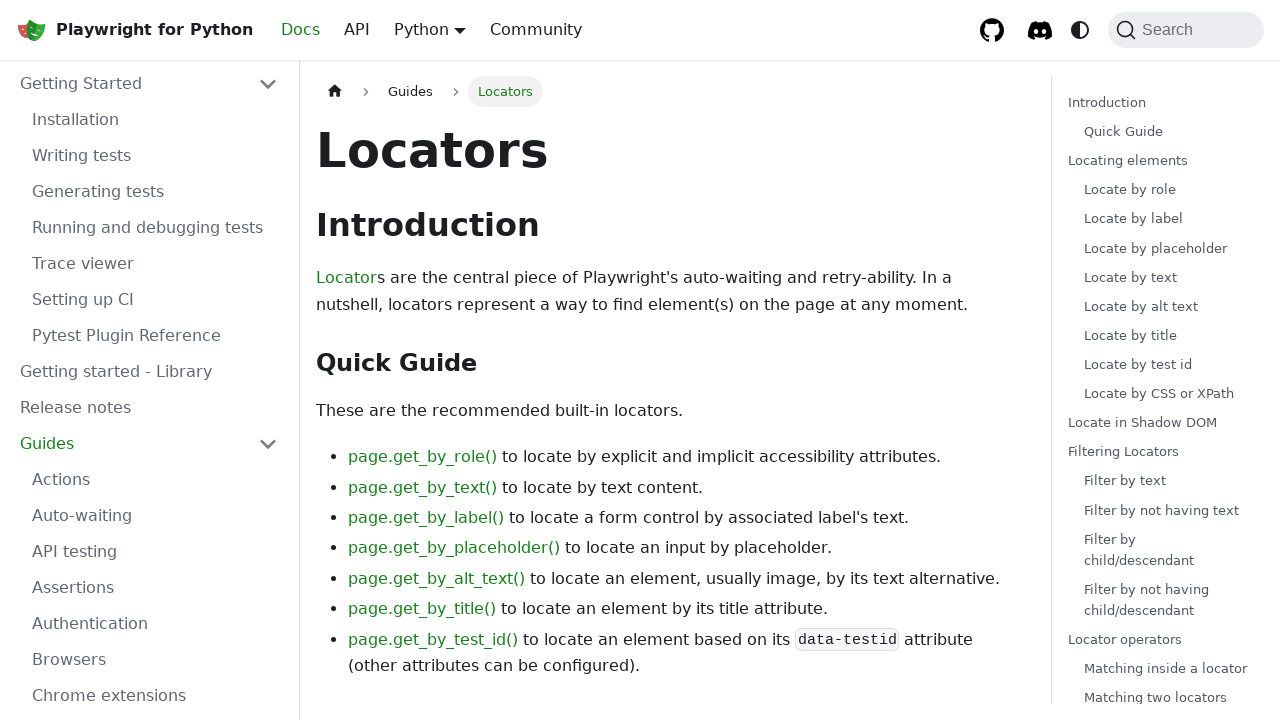

Asserted that count is greater than 0
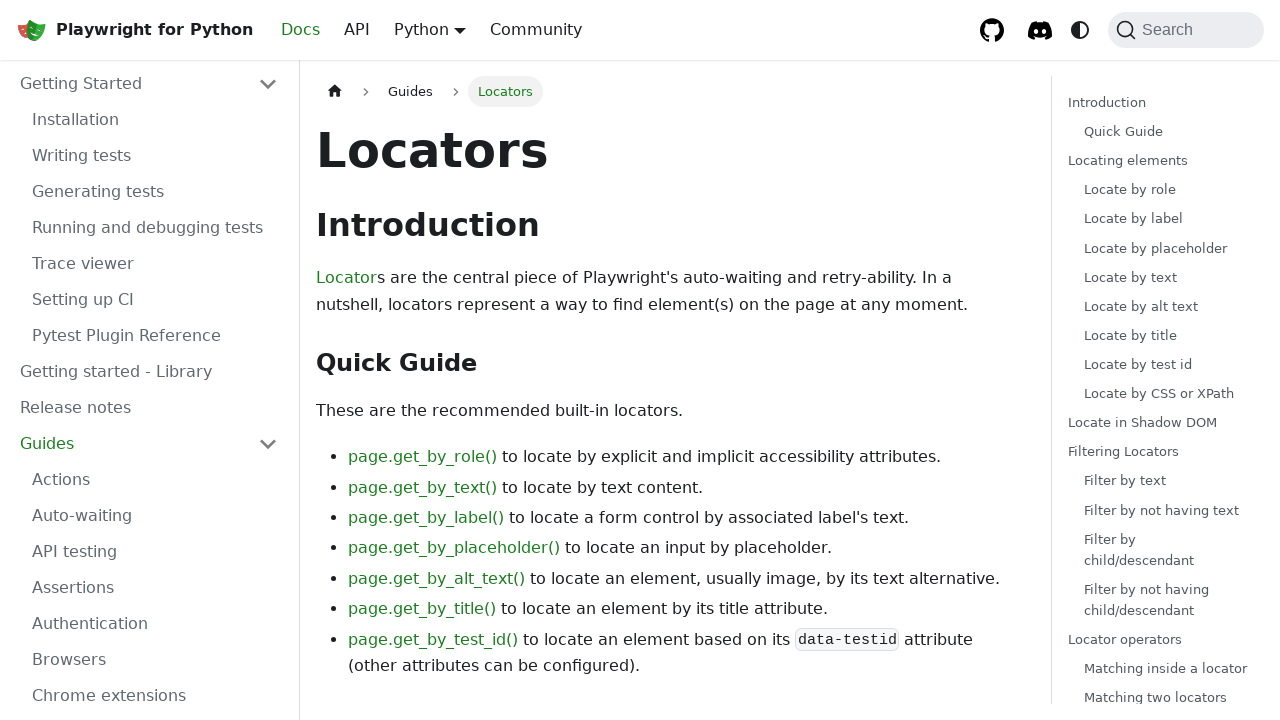

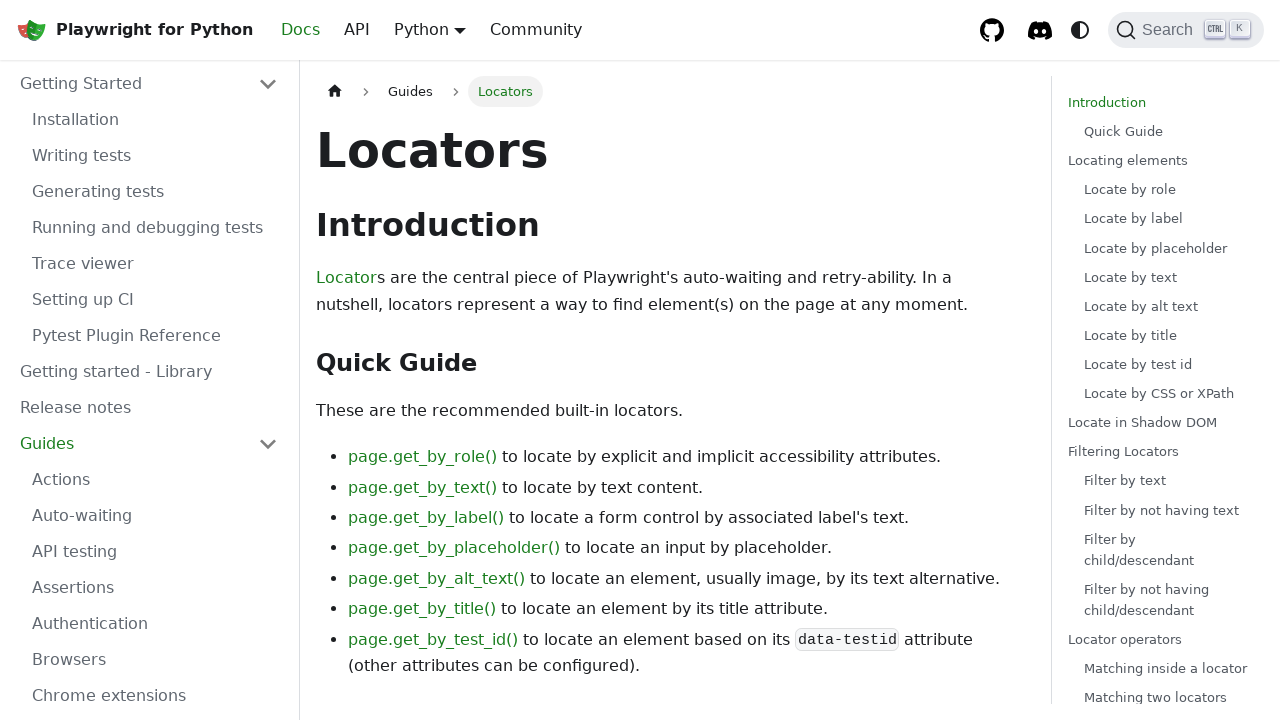